Tests radio button functionality by checking default selection status and selecting an age group radio button if not already selected

Starting URL: https://www.leafground.com/radio.xhtml

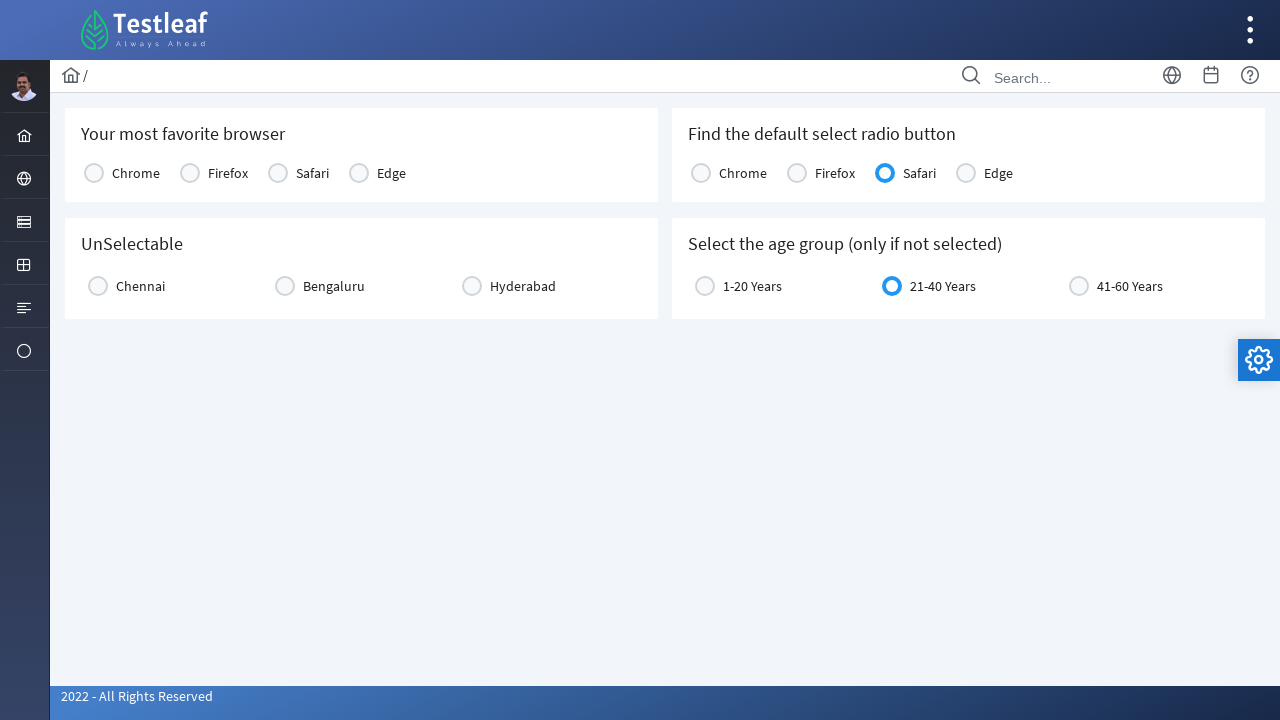

Located Chrome radio button element
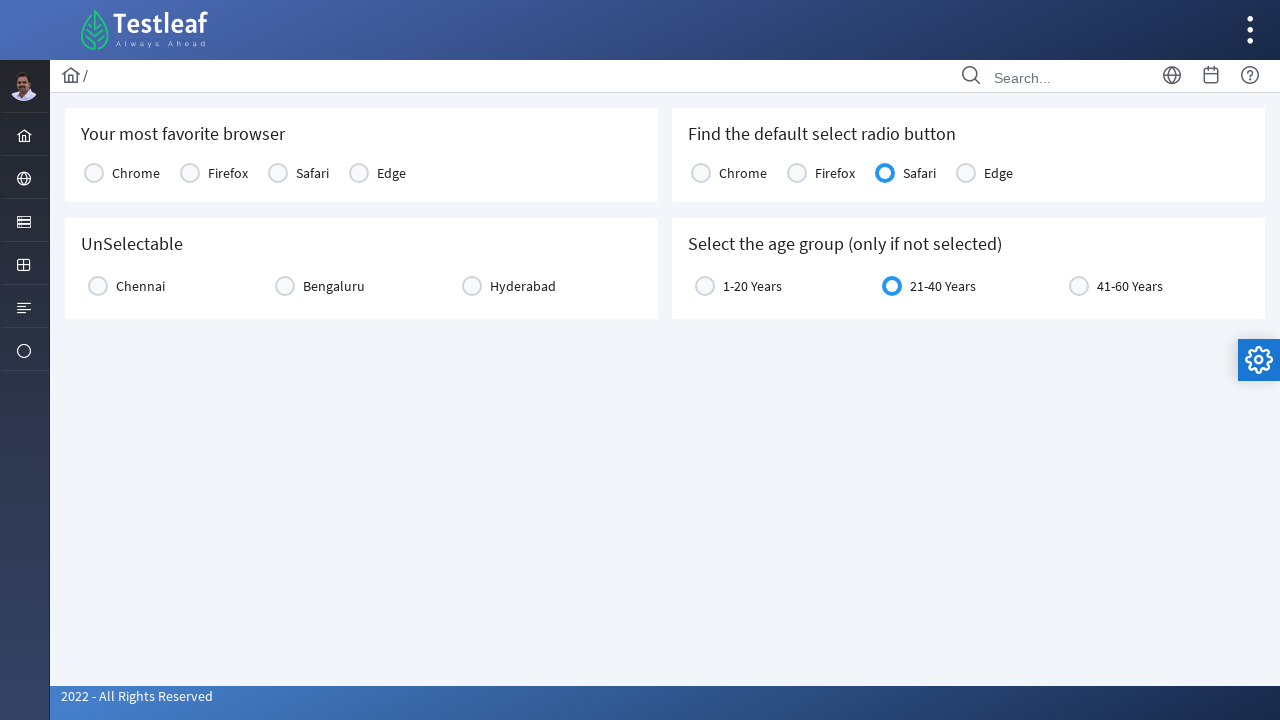

Located Firefox radio button element
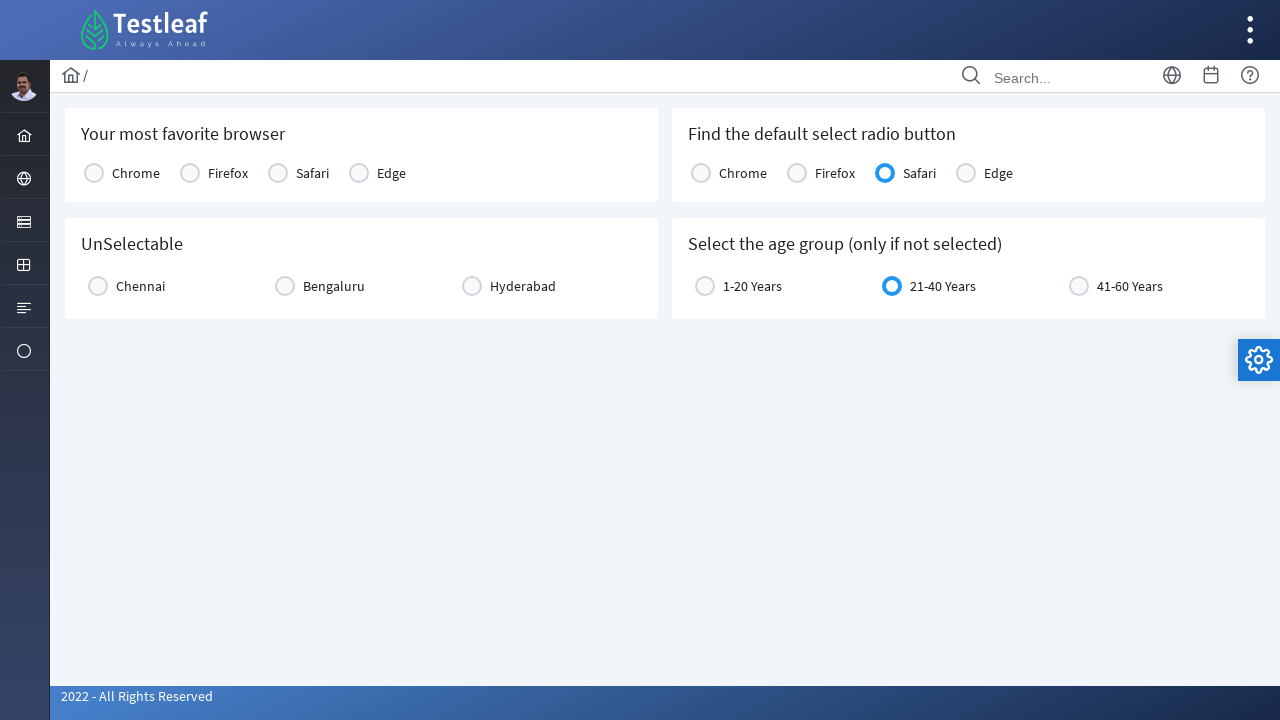

Located Safari radio button element
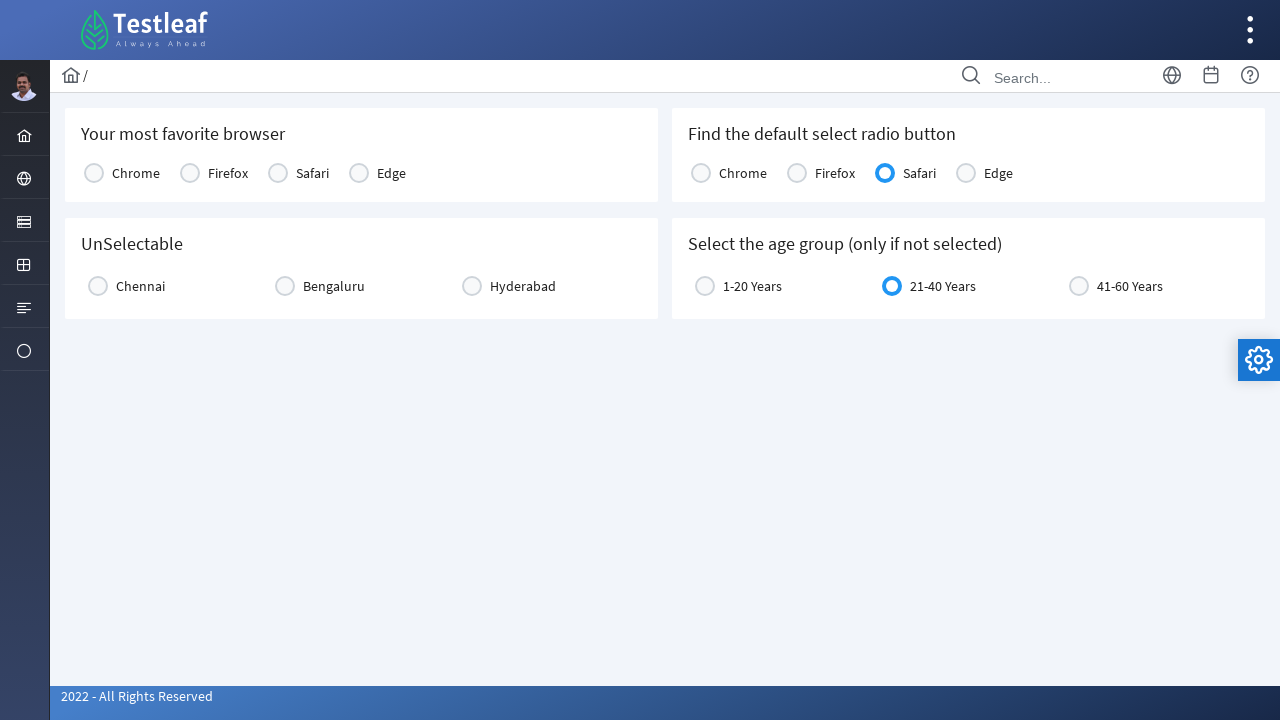

Located Edge radio button element
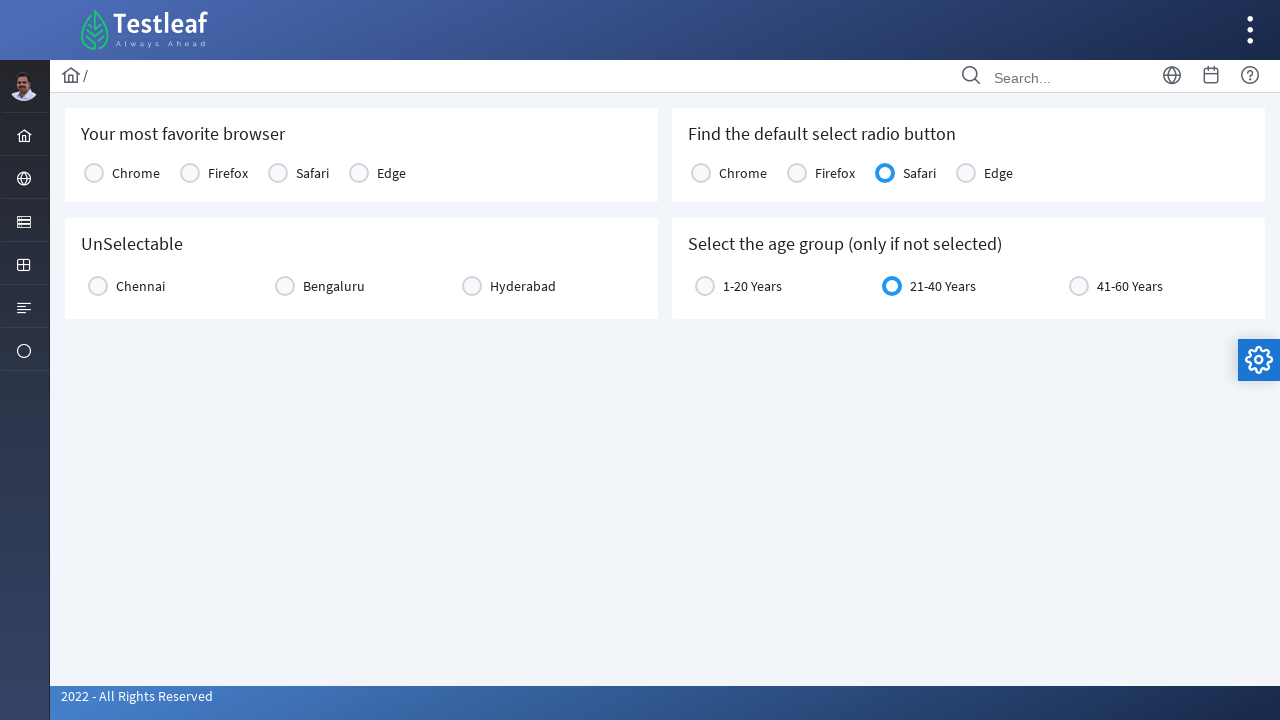

Safari radio button is checked
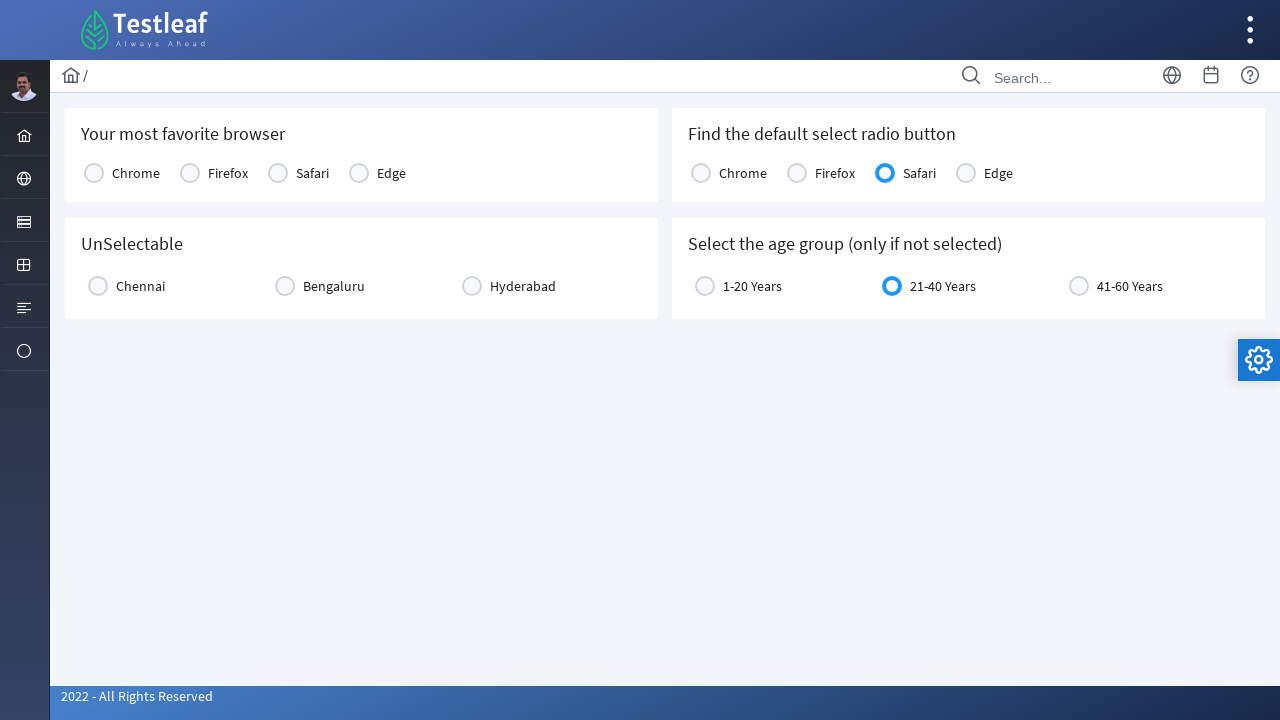

Retrieved Safari label text: Safari
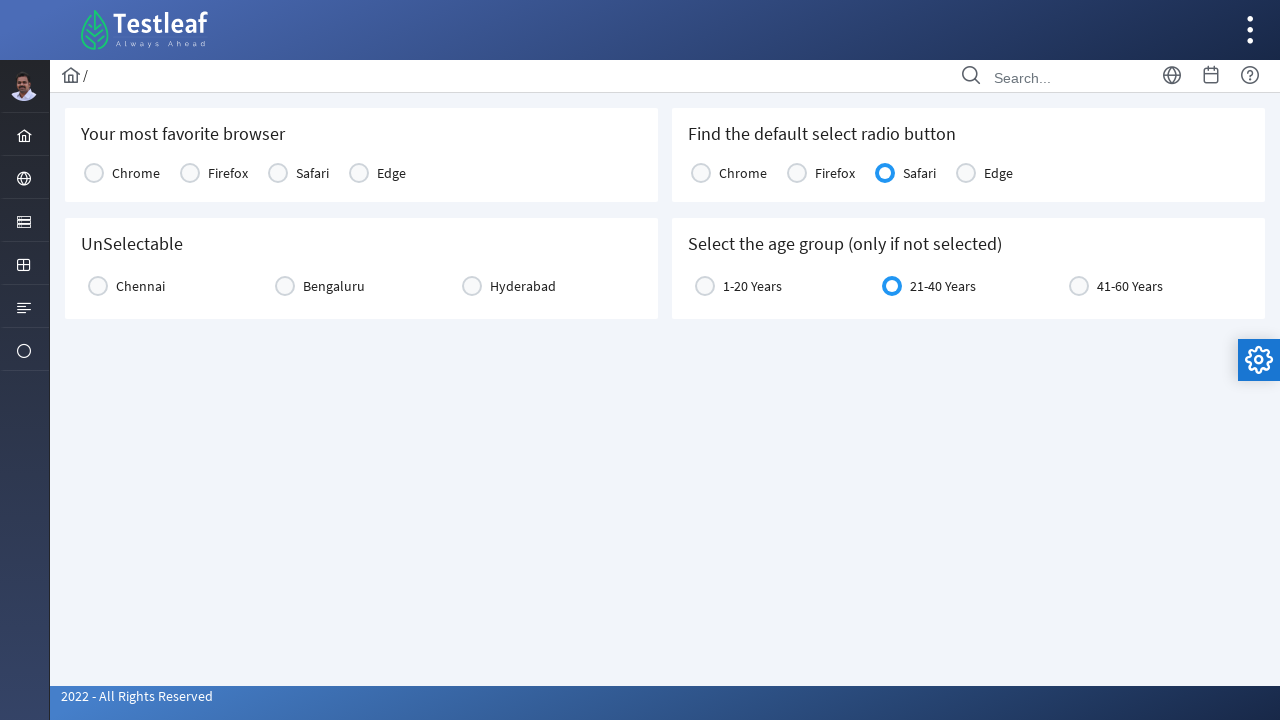

Located age group radio button element
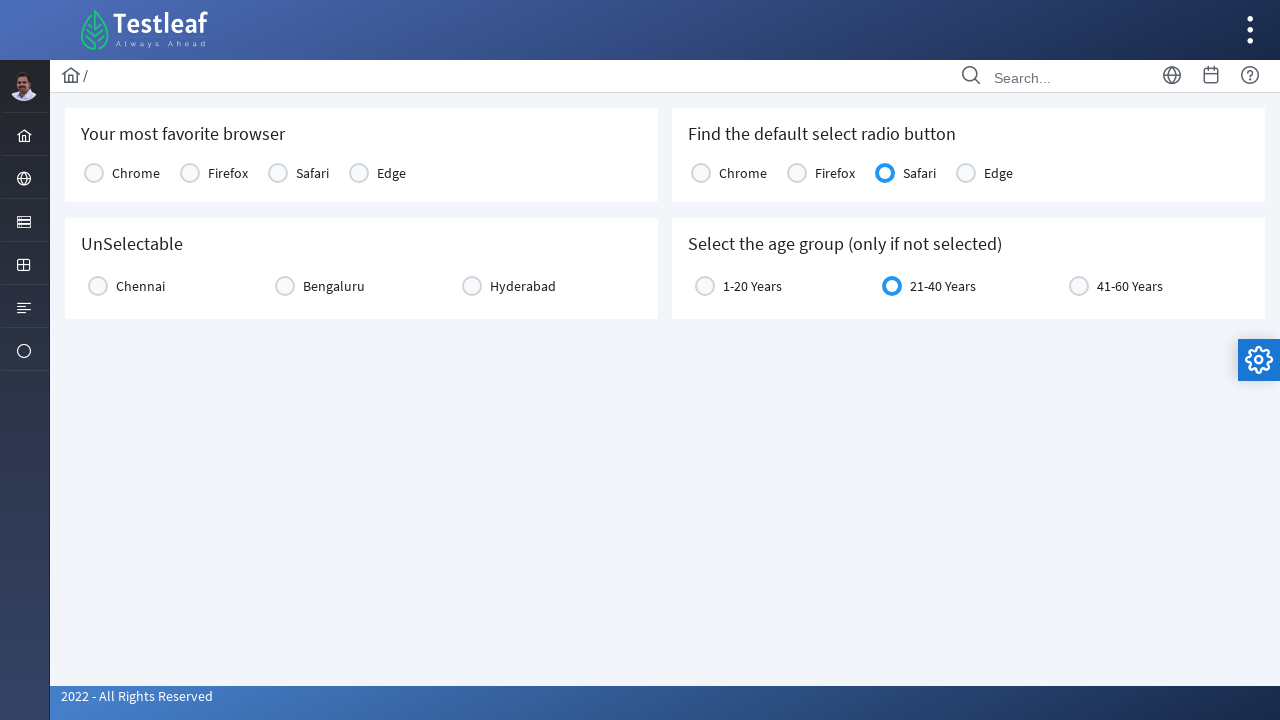

Age group radio button is not checked
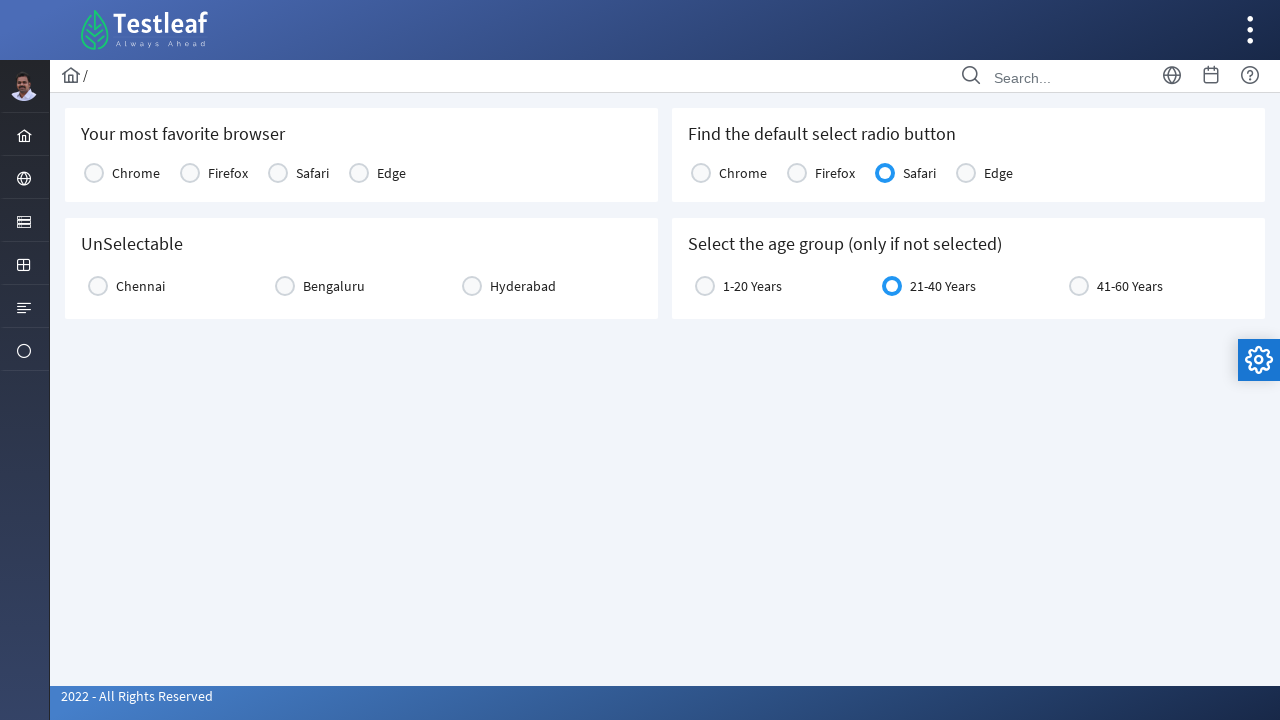

Clicked age group radio button label to select it at (752, 286) on label[for='j_idt87:age:0']
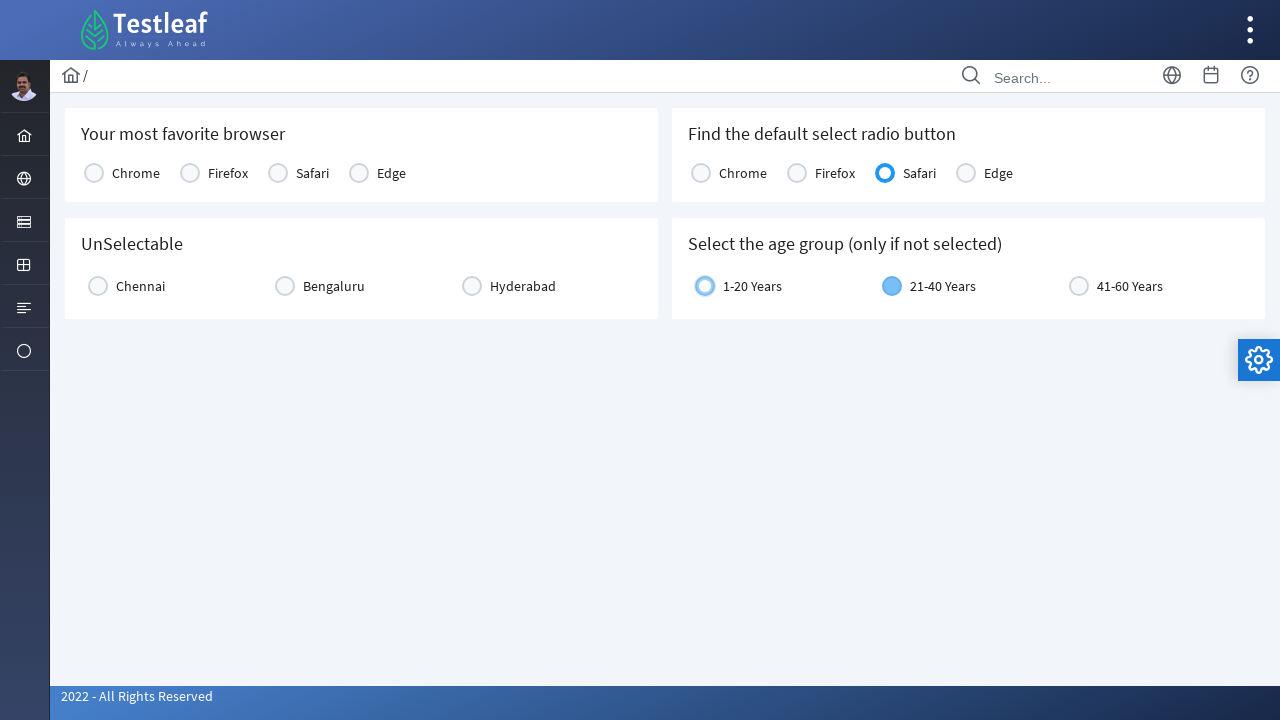

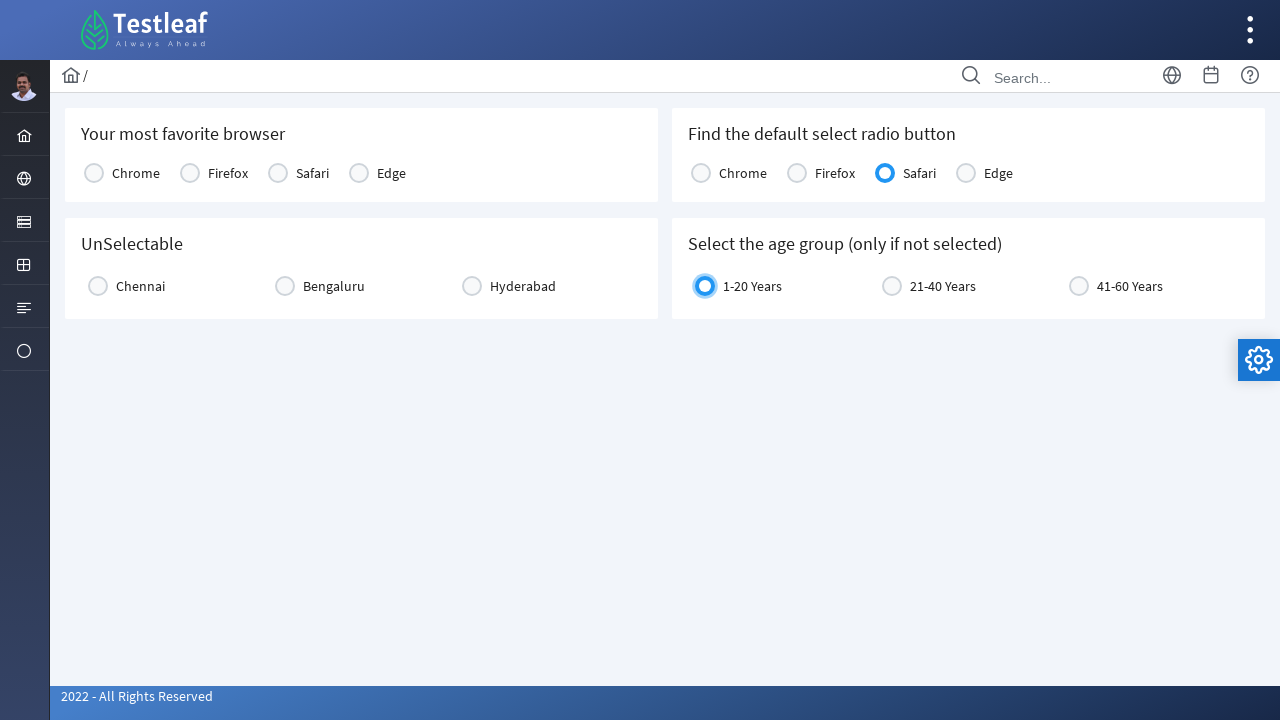